Tests a math quiz form by reading two numbers from the page, calculating their sum, selecting the result from a dropdown, and submitting the form

Starting URL: http://suninjuly.github.io/selects1.html

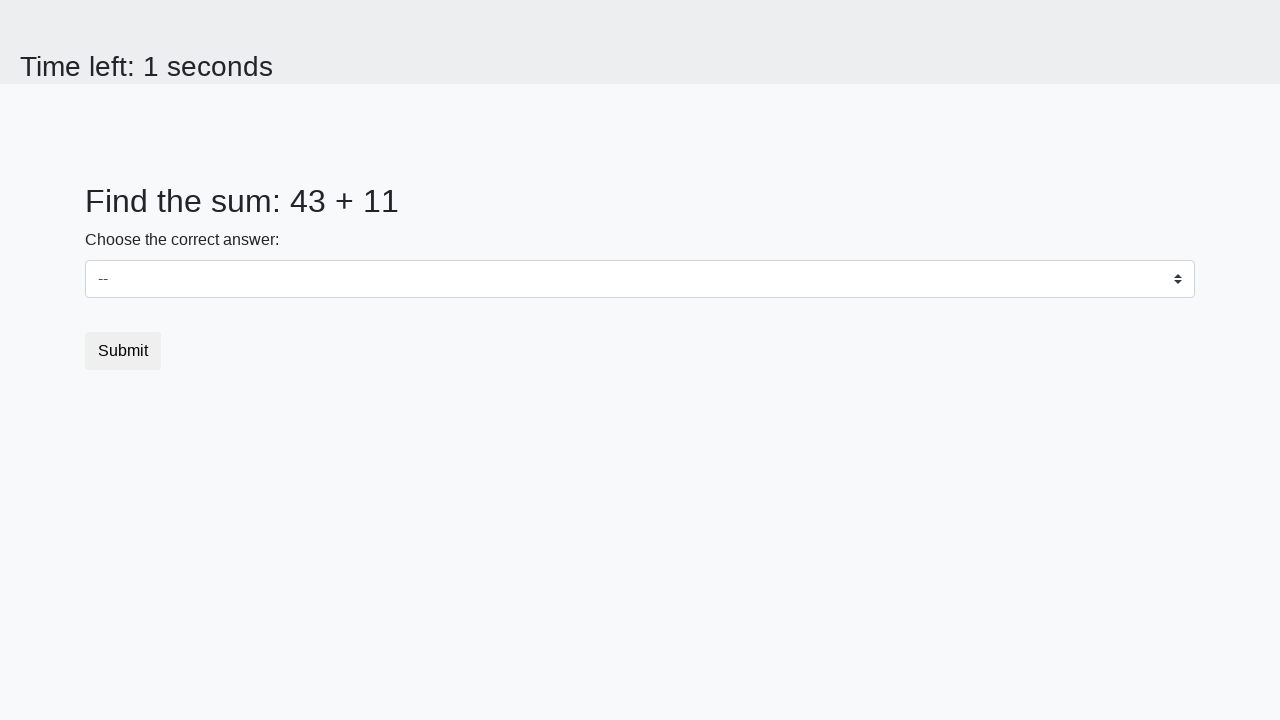

Read first number from #num1 element
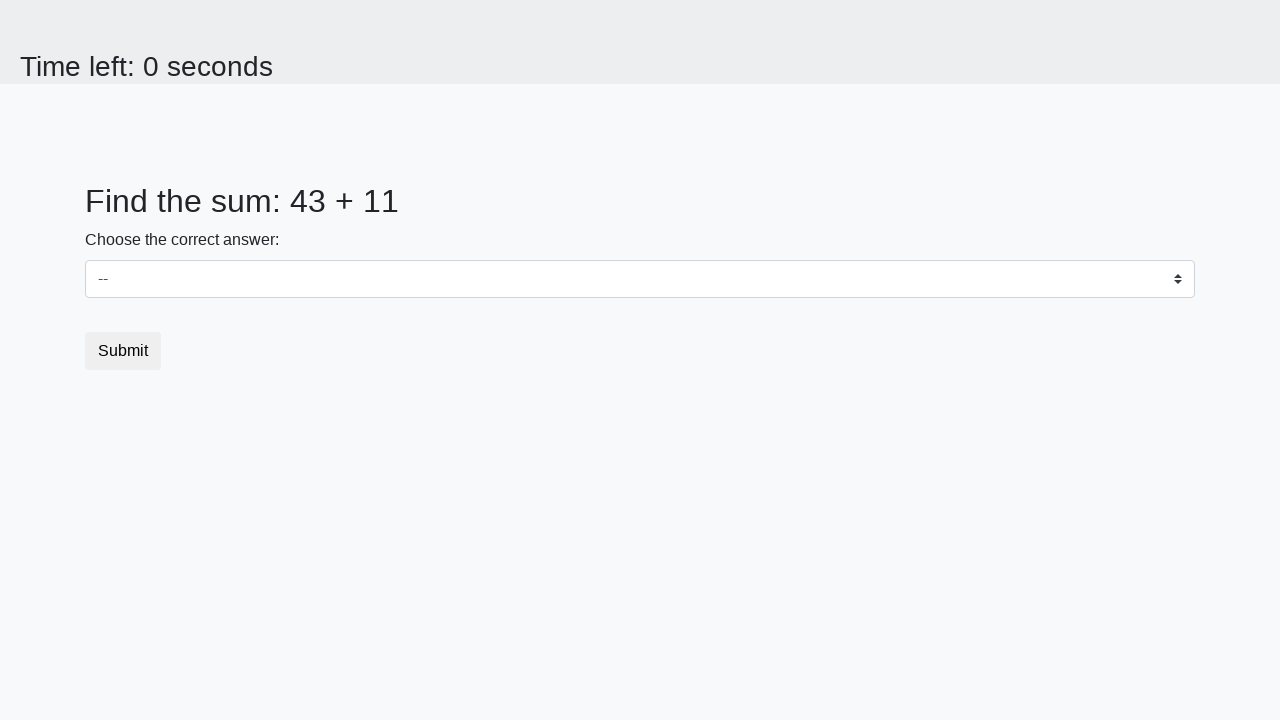

Read second number from #num2 element
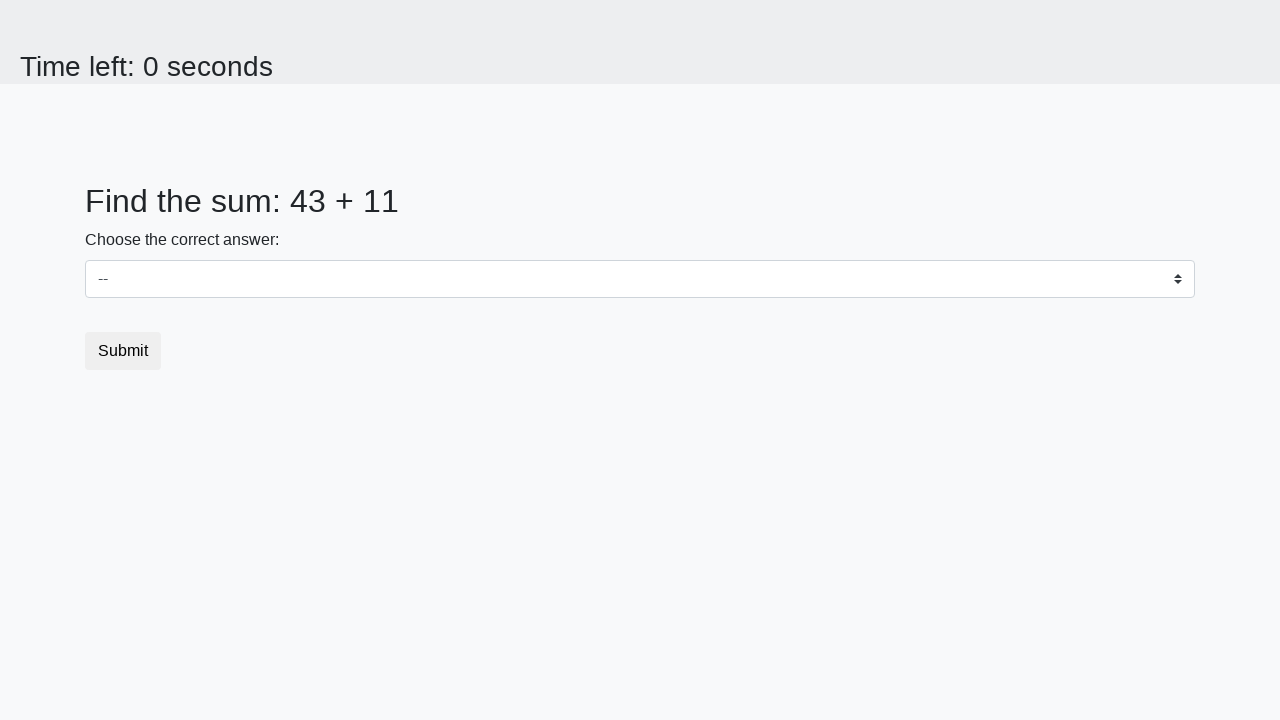

Selected sum value 54 from dropdown on #dropdown
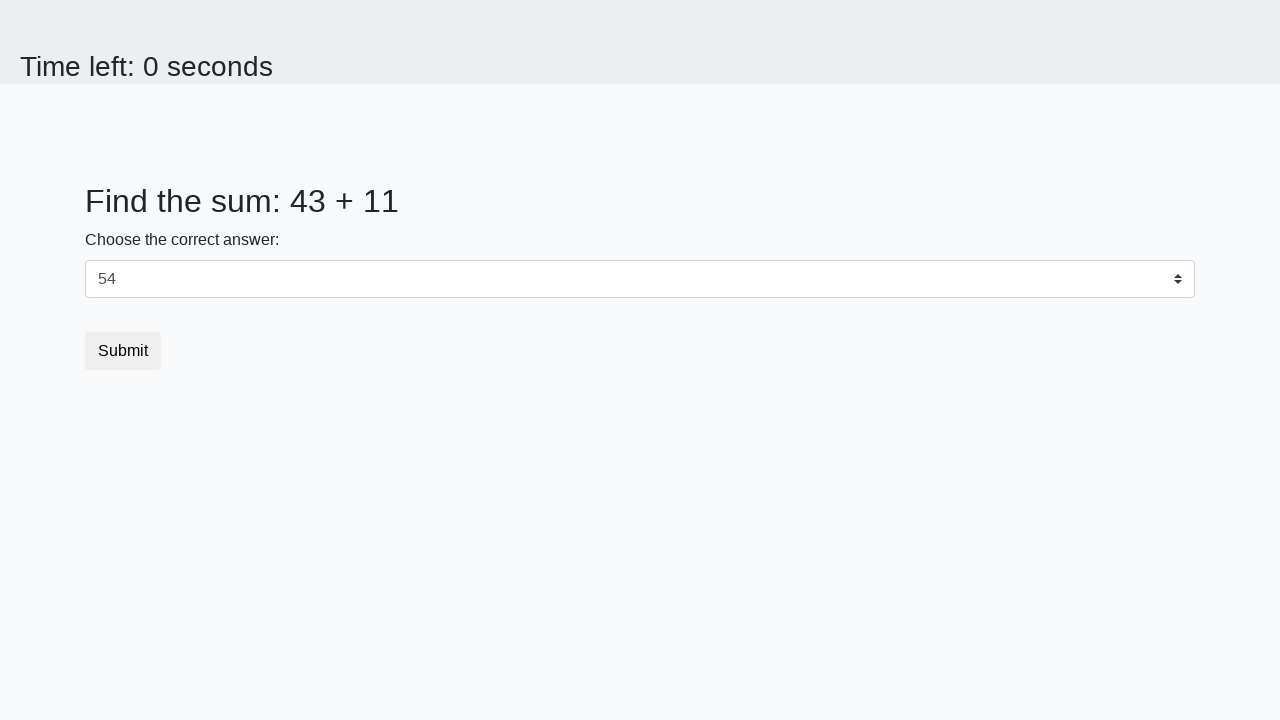

Clicked submit button to submit the form at (123, 351) on button[type='submit']
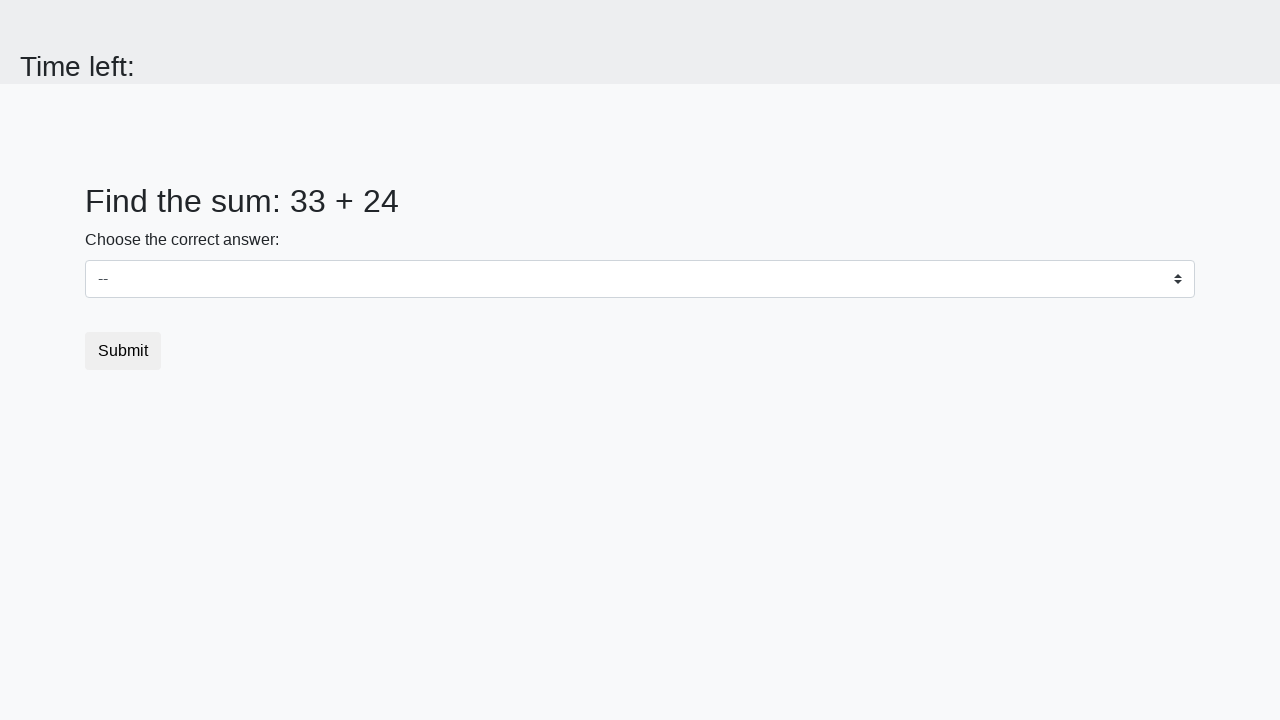

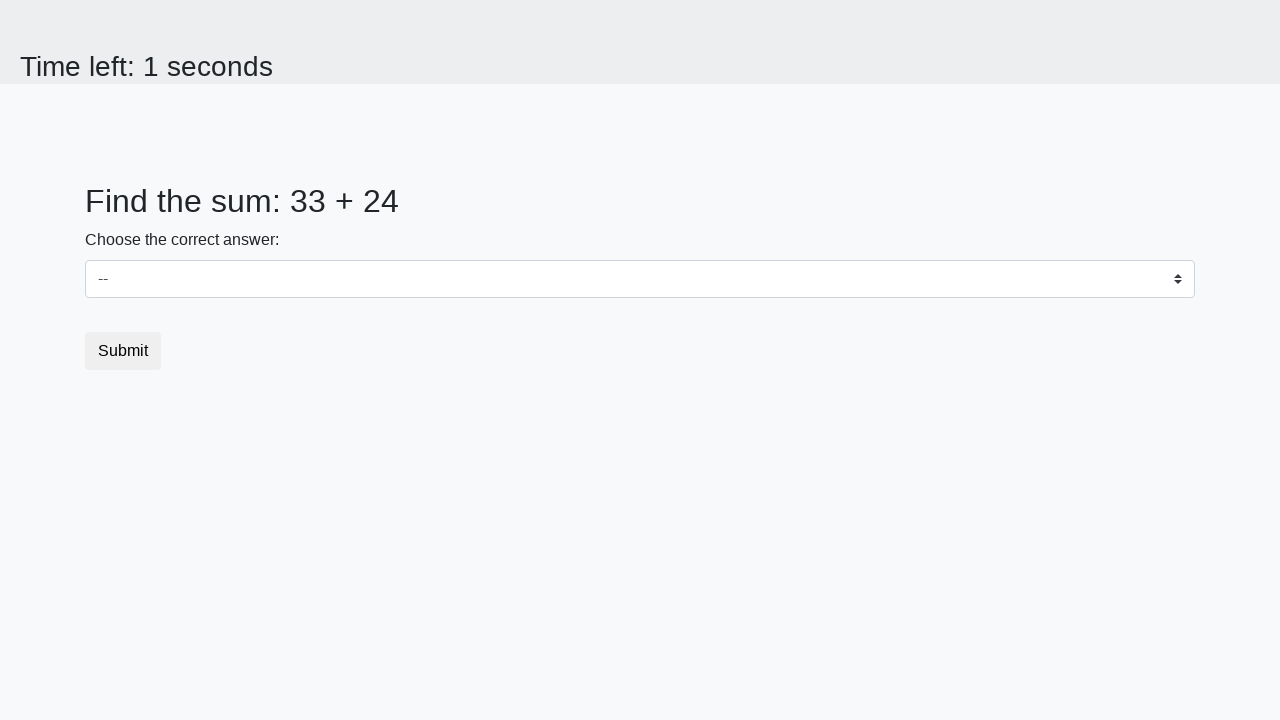